Tests hovering over an element to display a tooltip

Starting URL: https://demoqa.com/tool-tips

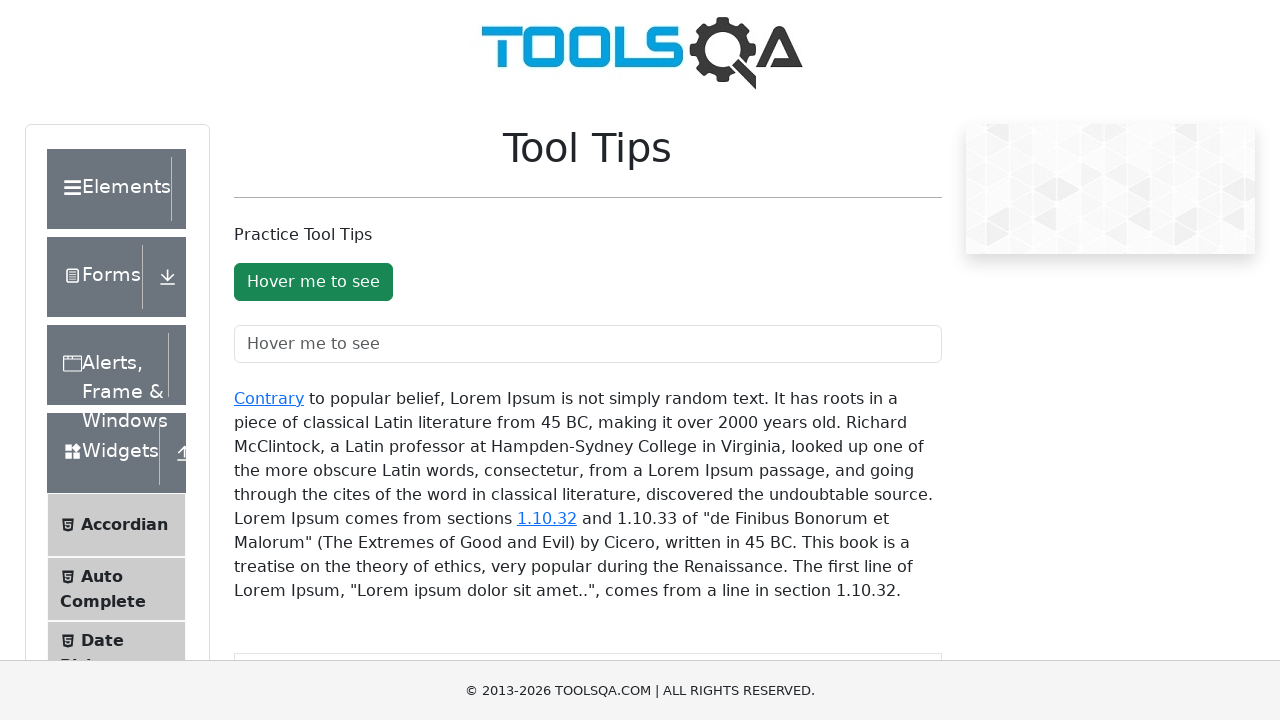

Located tooltip button element
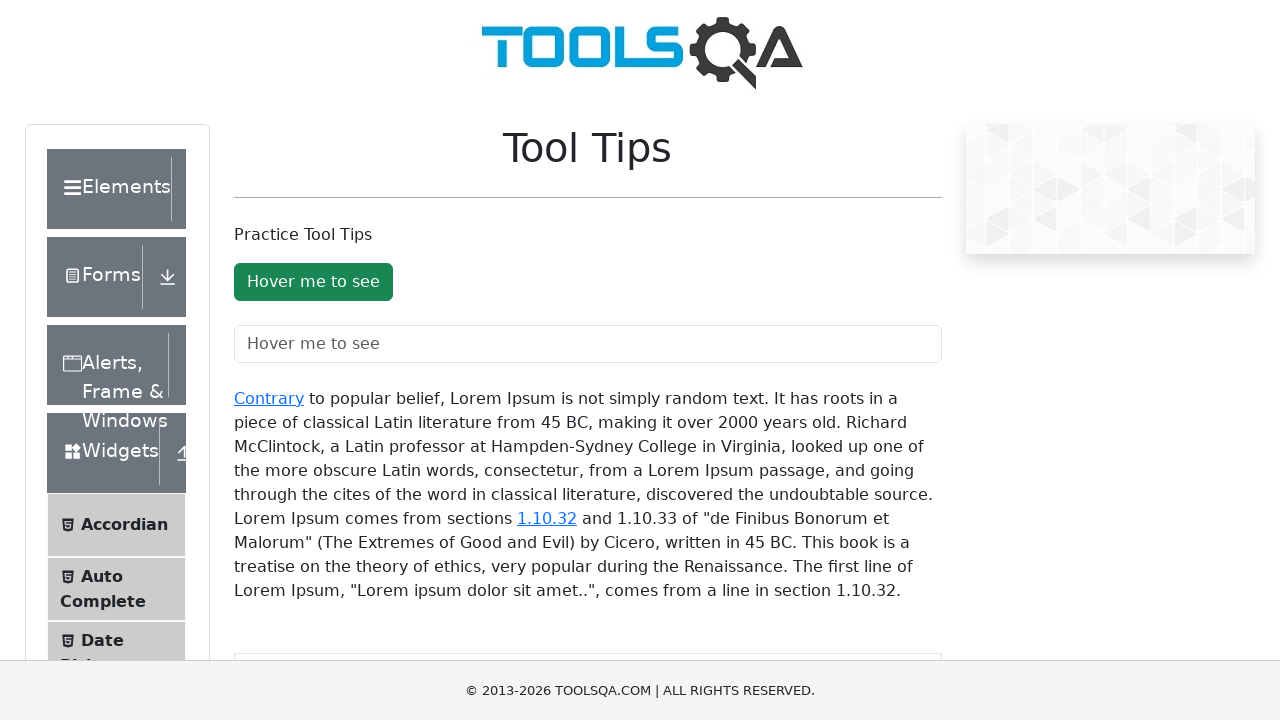

Hovered over tooltip button to trigger tooltip display at (313, 282) on button[id='toolTipButton']
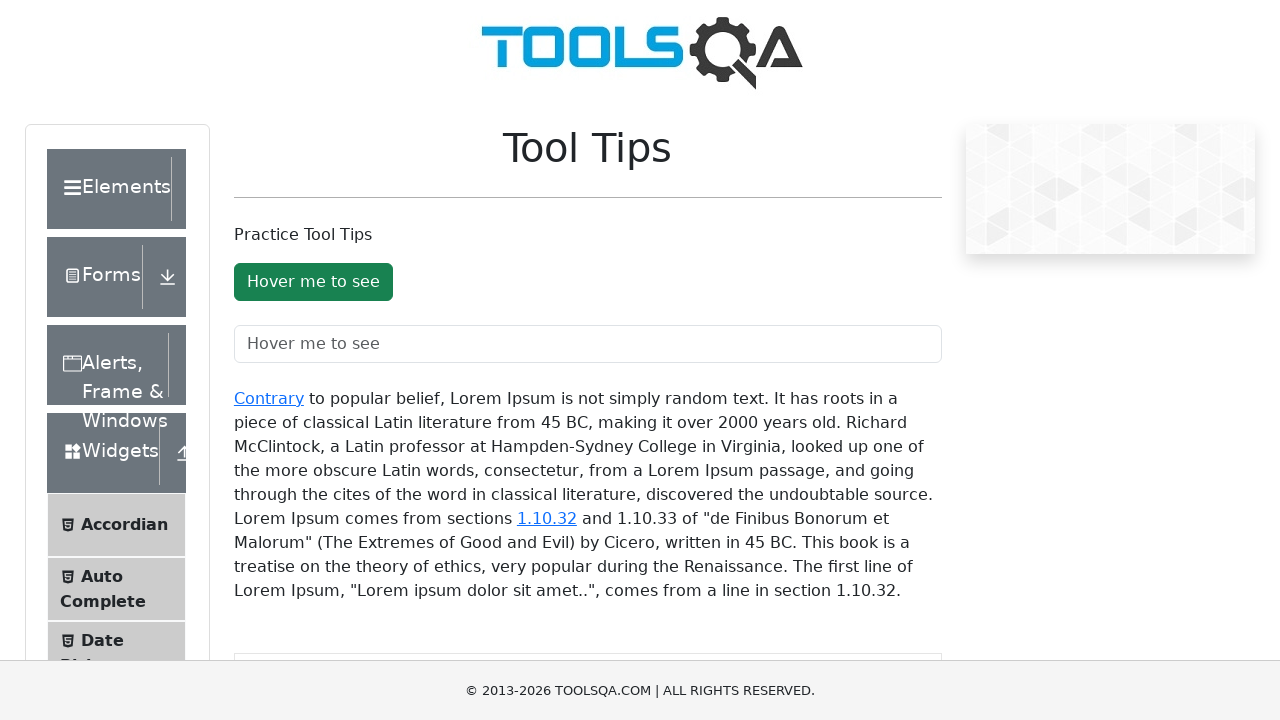

Waited 2 seconds for tooltip to fully appear
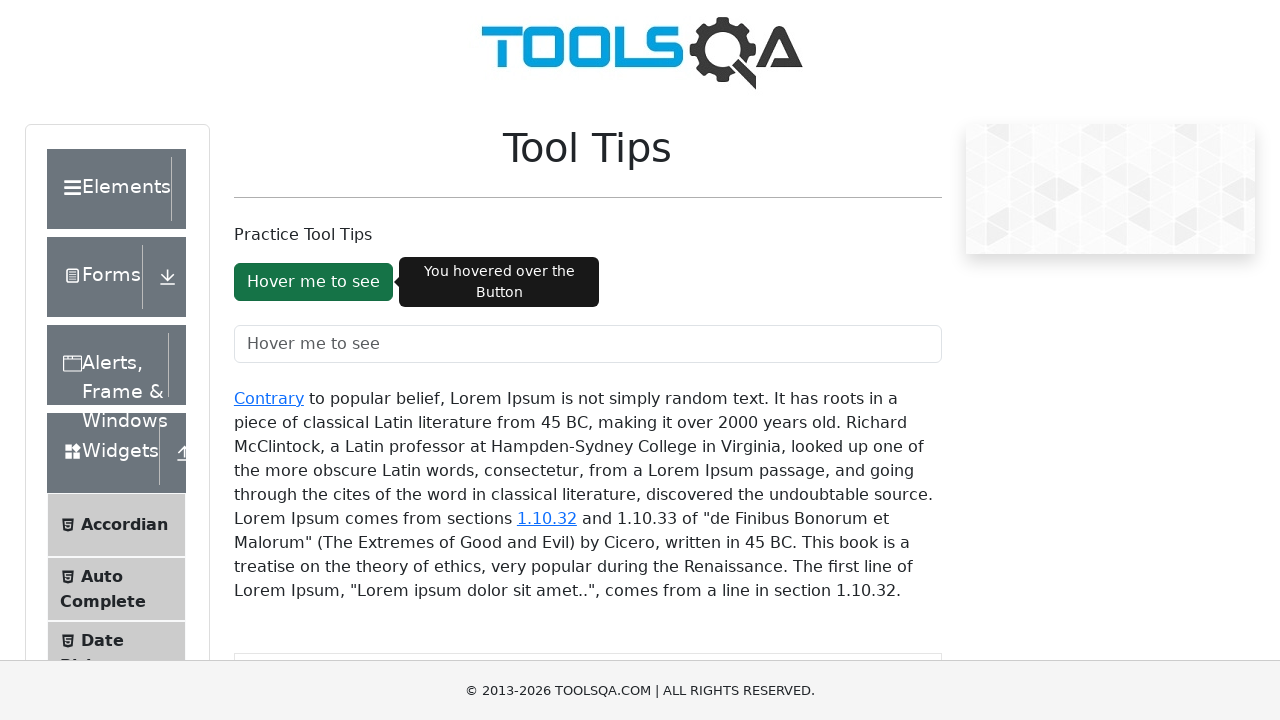

Located tooltip text element
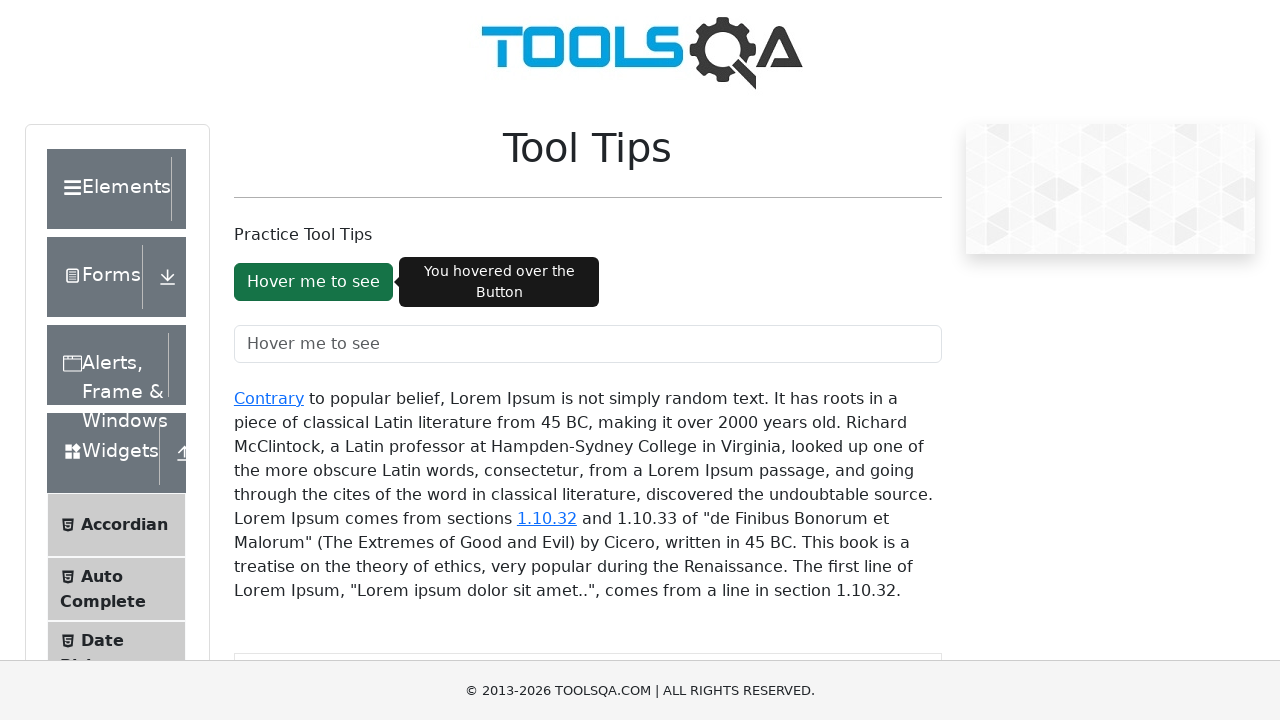

Retrieved and printed tooltip text content
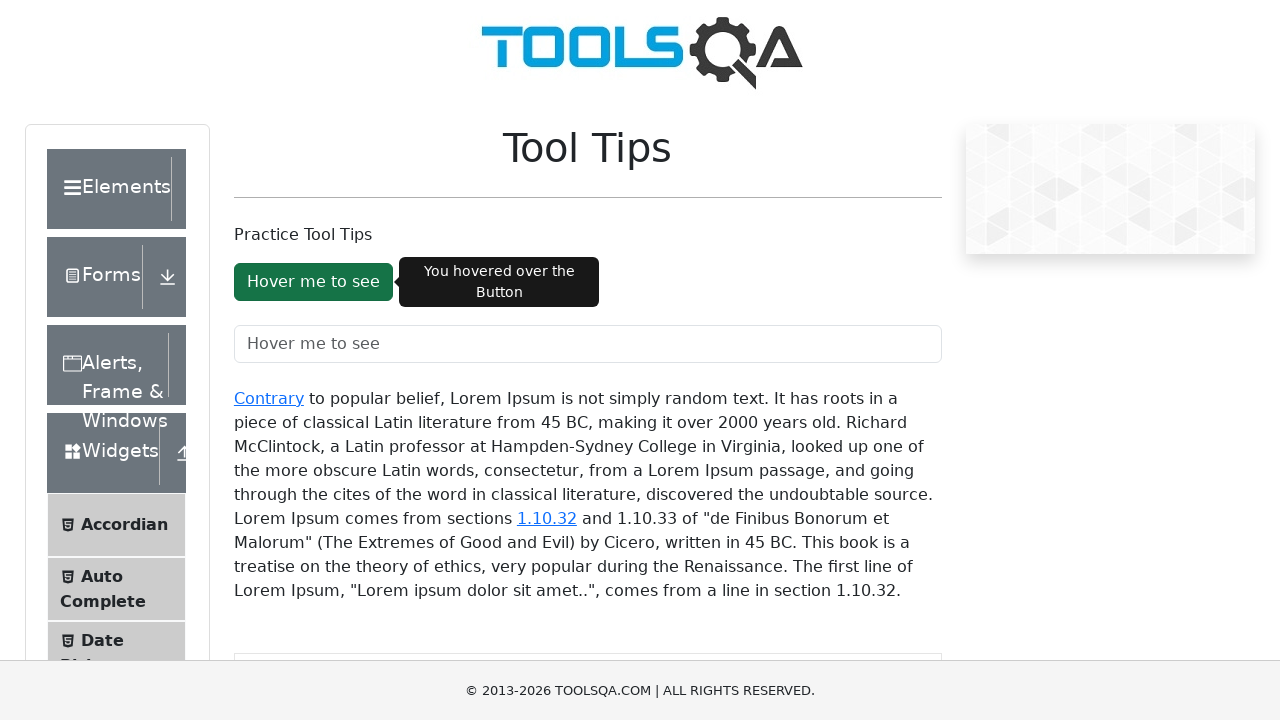

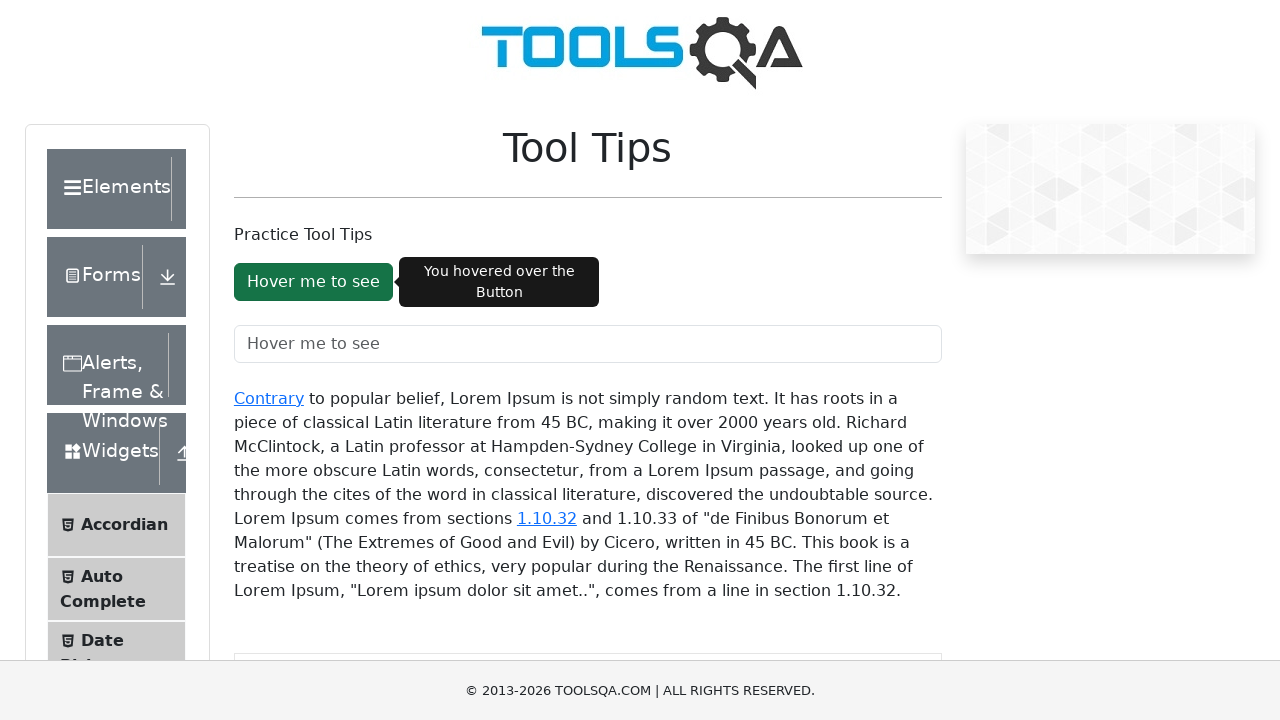